Navigates to Python.org and verifies that upcoming events information is displayed on the page

Starting URL: https://www.python.org/

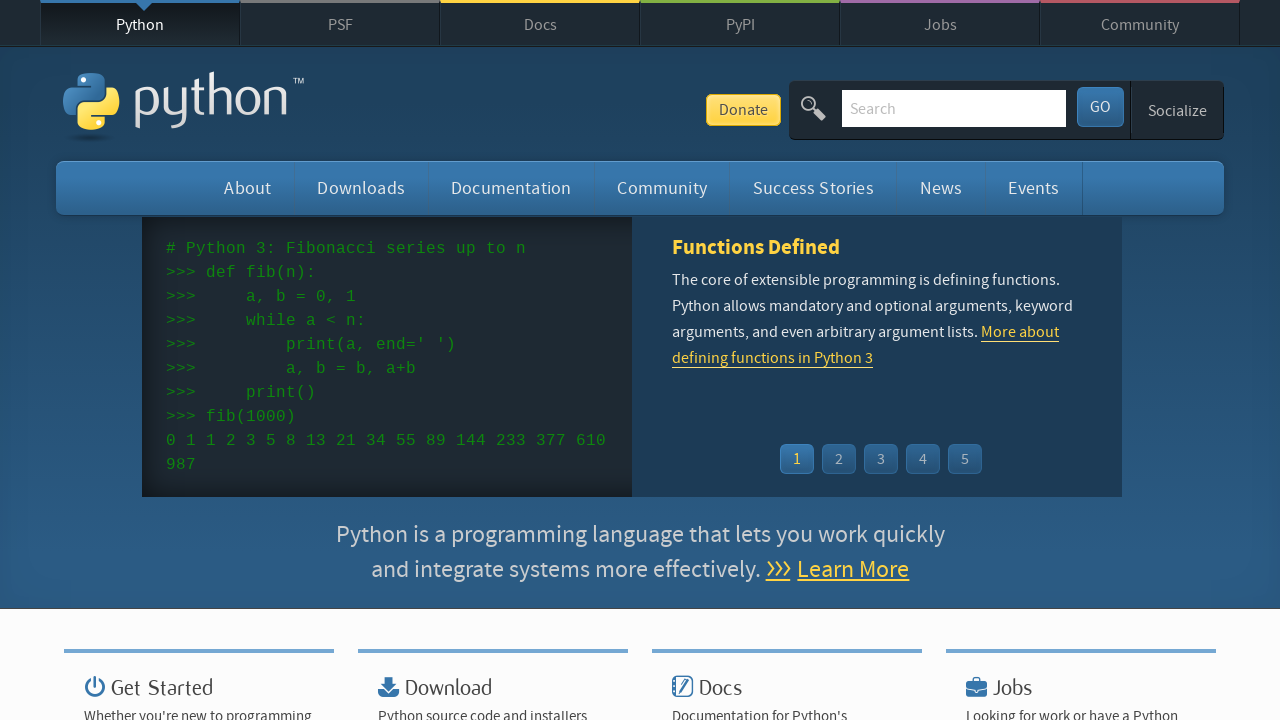

Navigated to https://www.python.org/
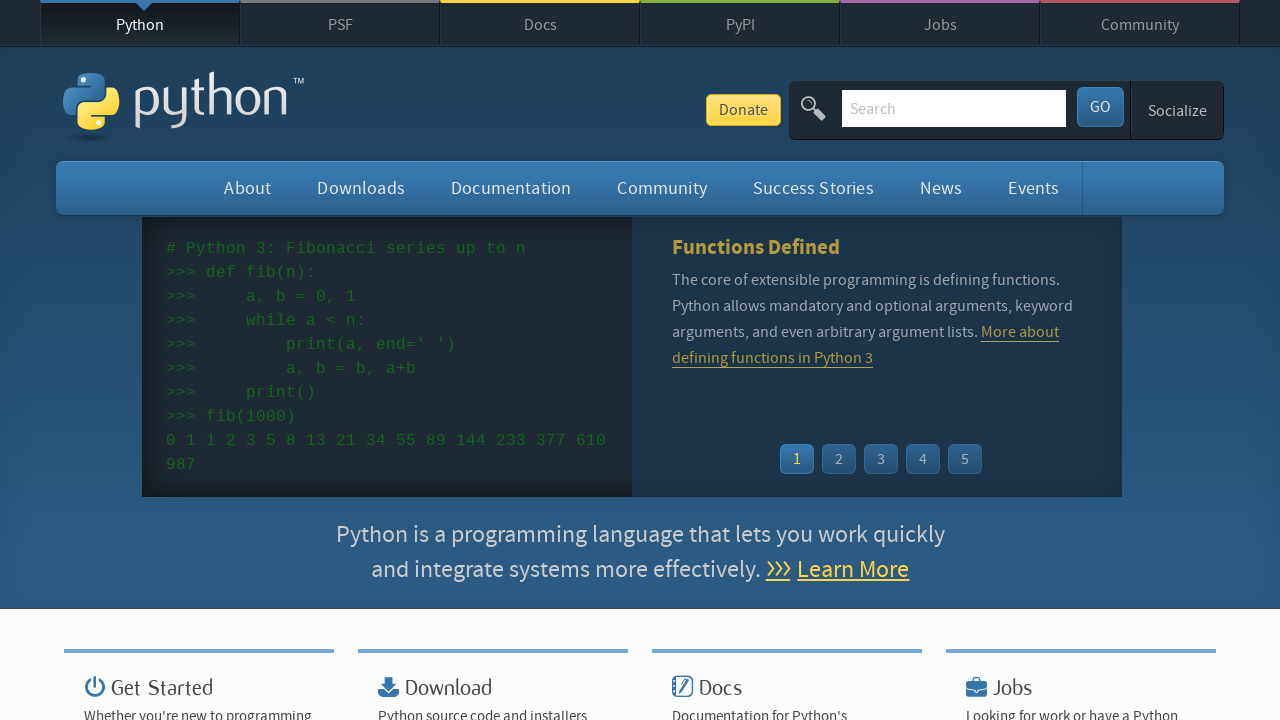

Waited for events section to load
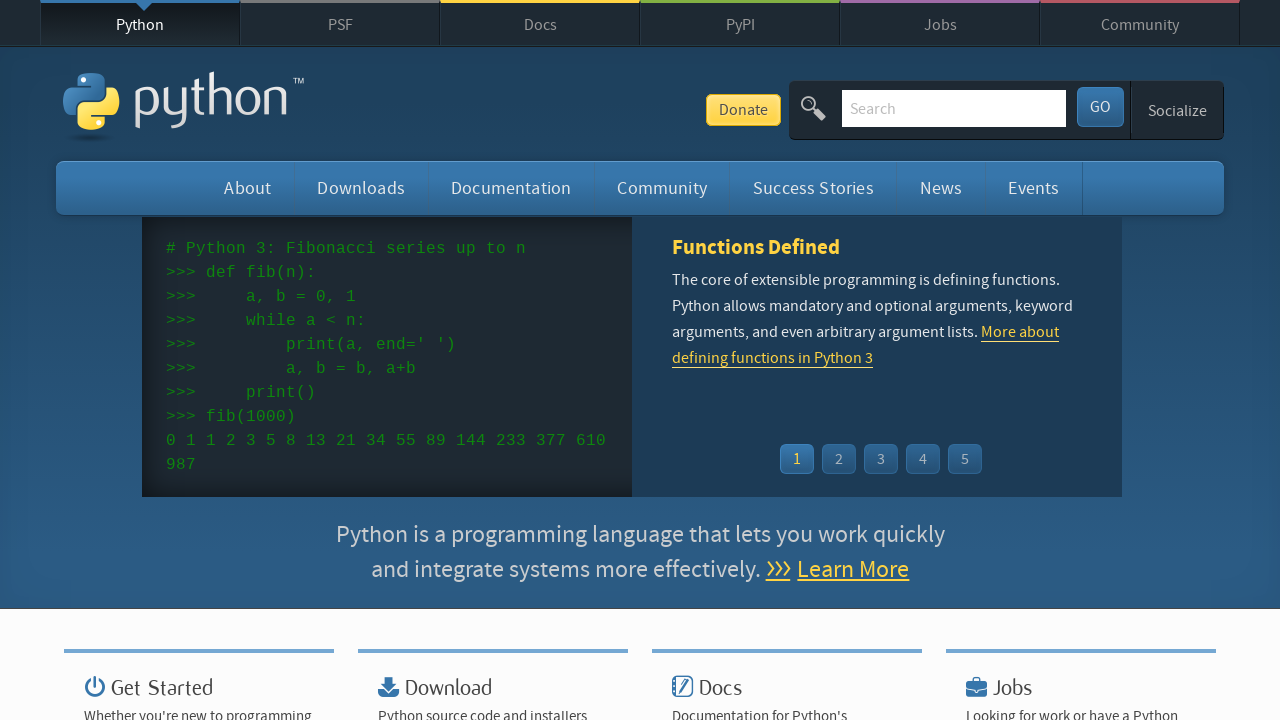

Retrieved all event date elements from the page
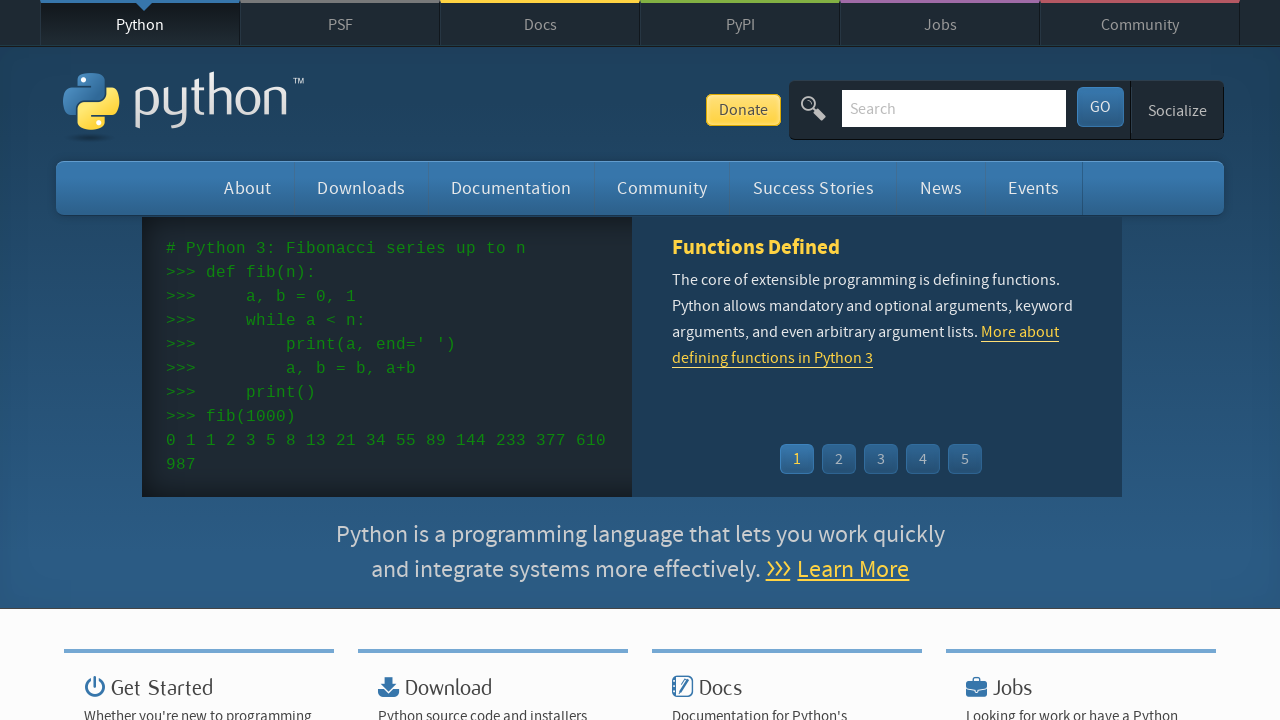

Retrieved all event name/link elements from the page
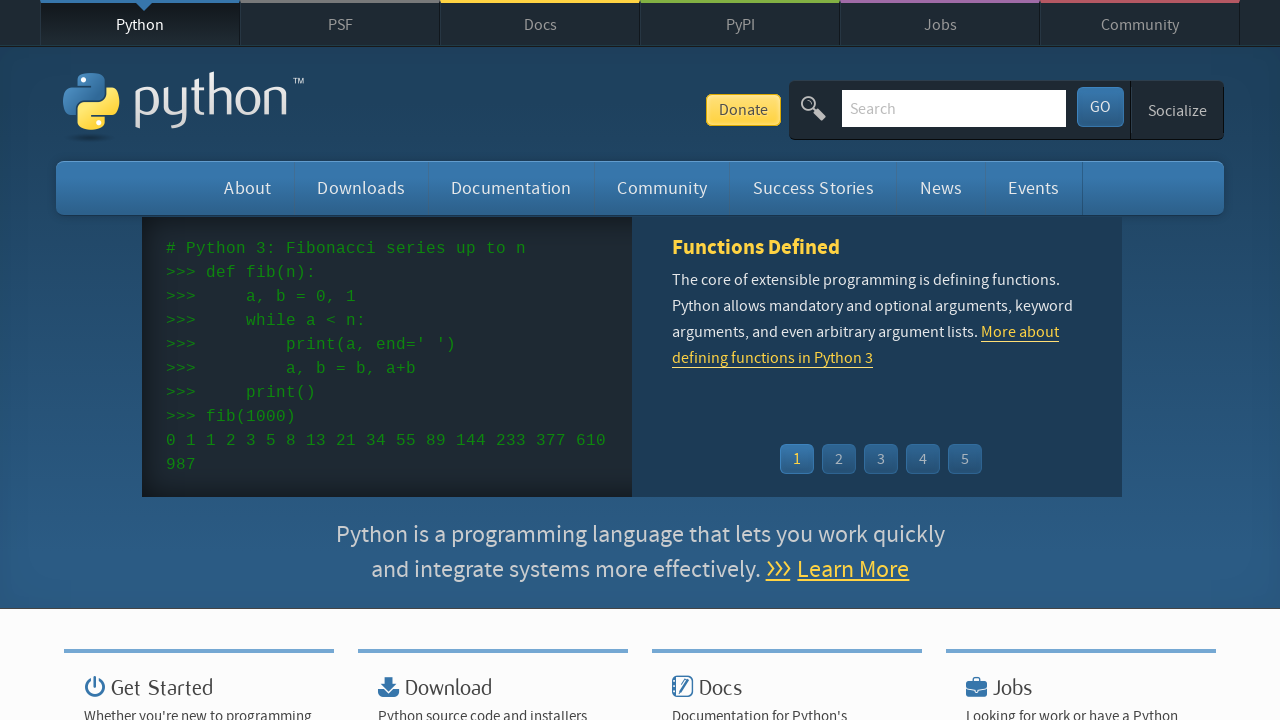

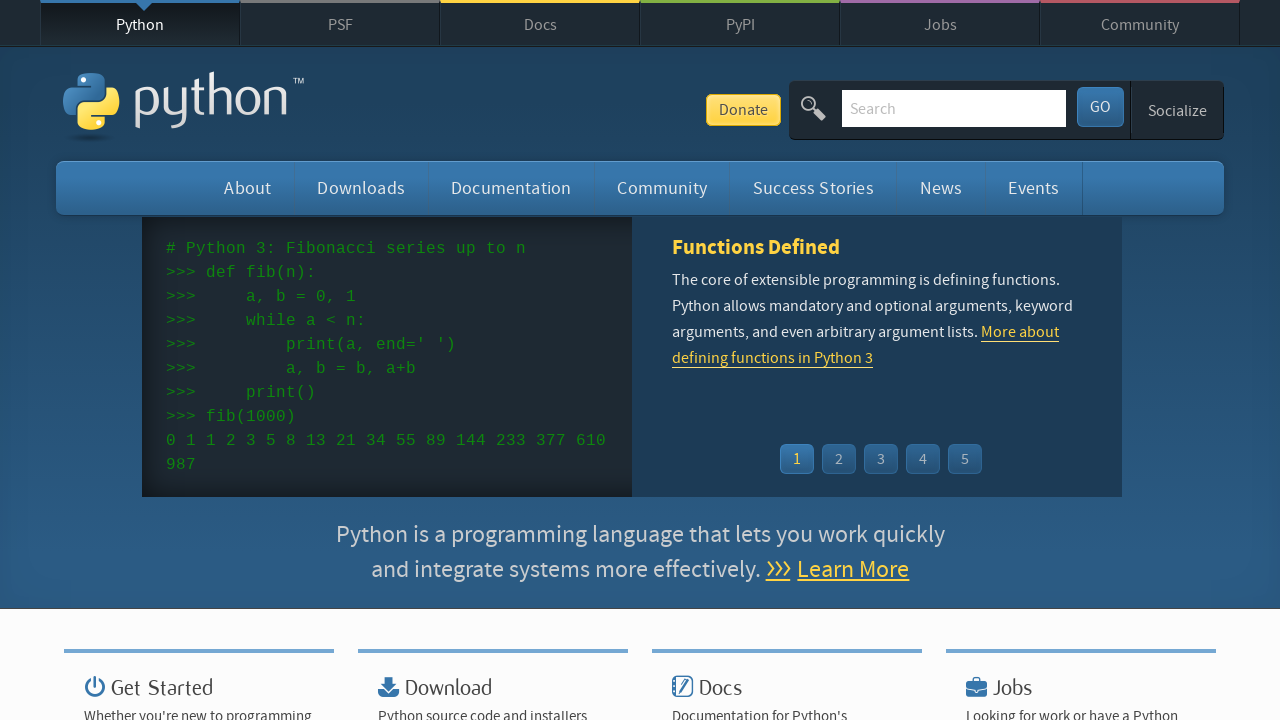